Tests that clicking on the historic info link on the homepage navigates to the correct info page URL.

Starting URL: https://www.99-bottles-of-beer.net/

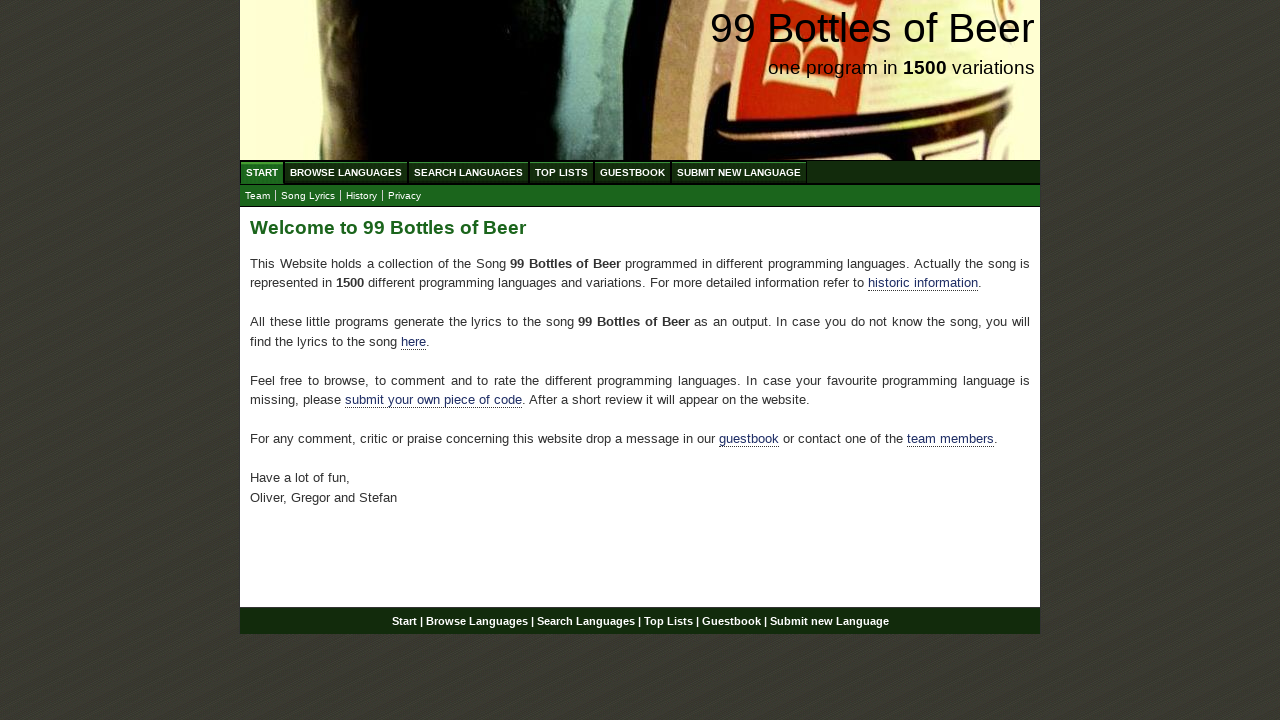

Clicked on the historic info link in the main content area at (923, 283) on xpath=//div[@id='main']/p/a[@href='./info.html']
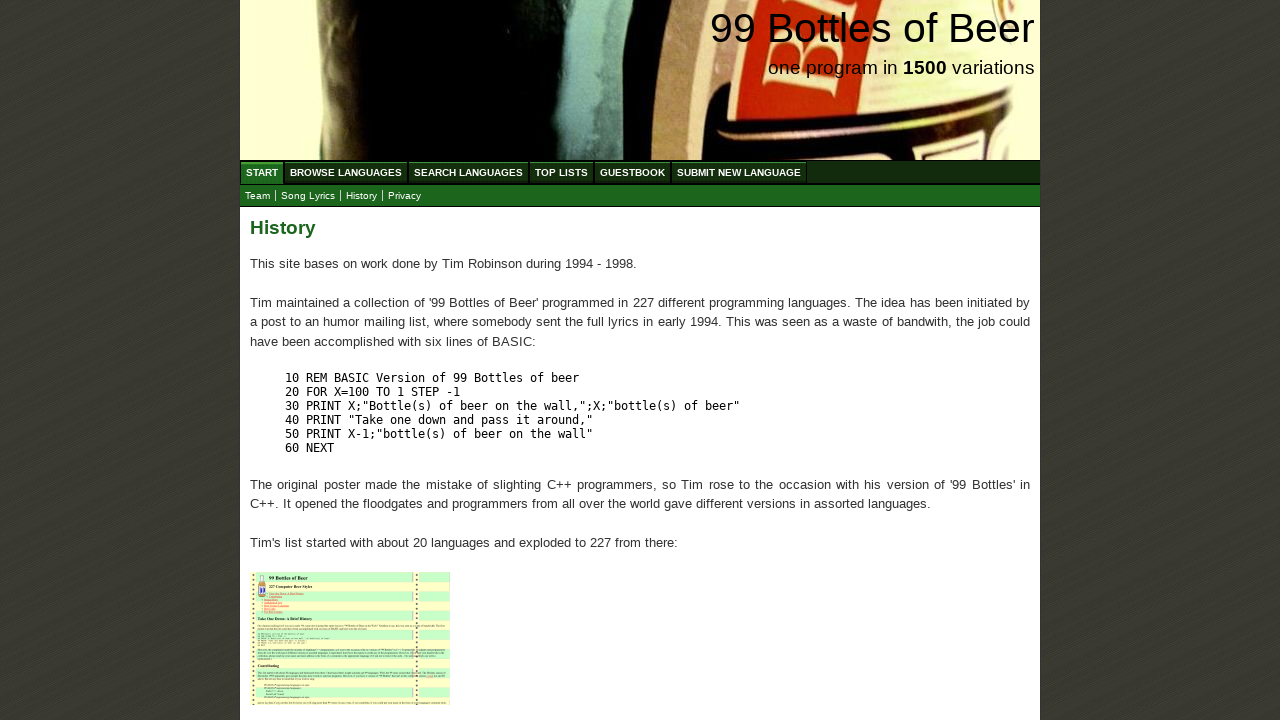

Verified navigation to info.html page - URL is correct
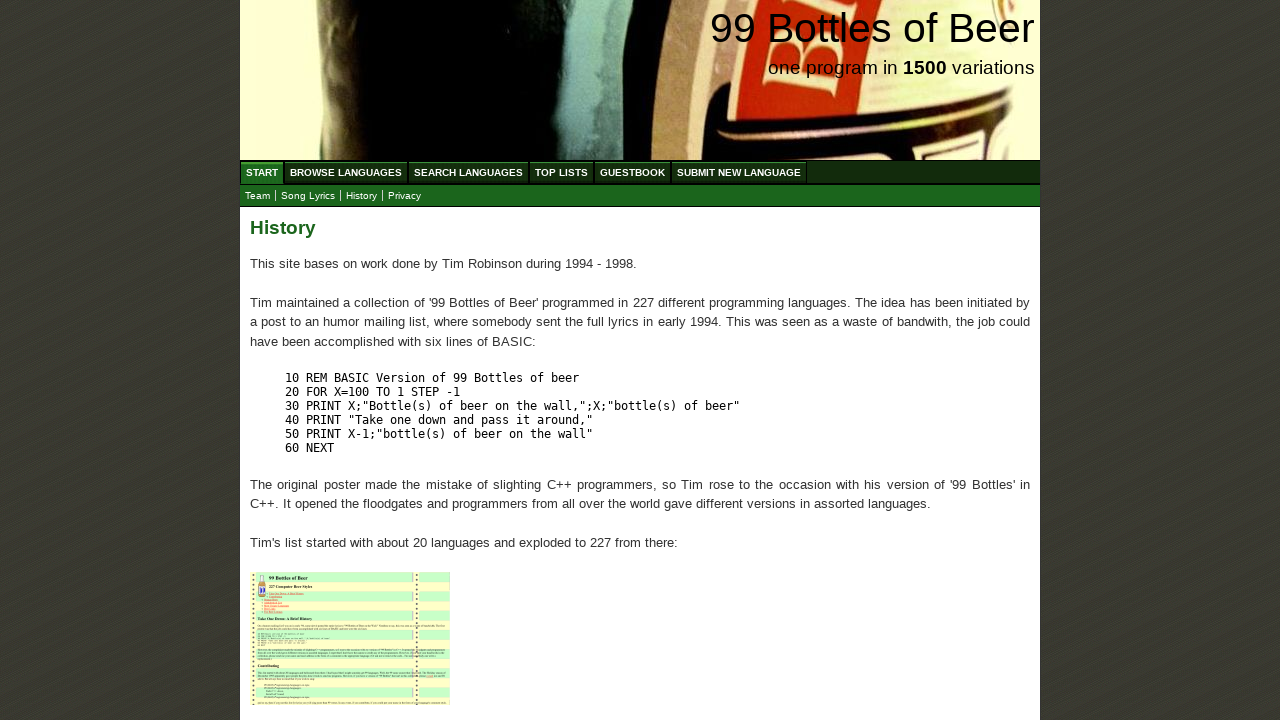

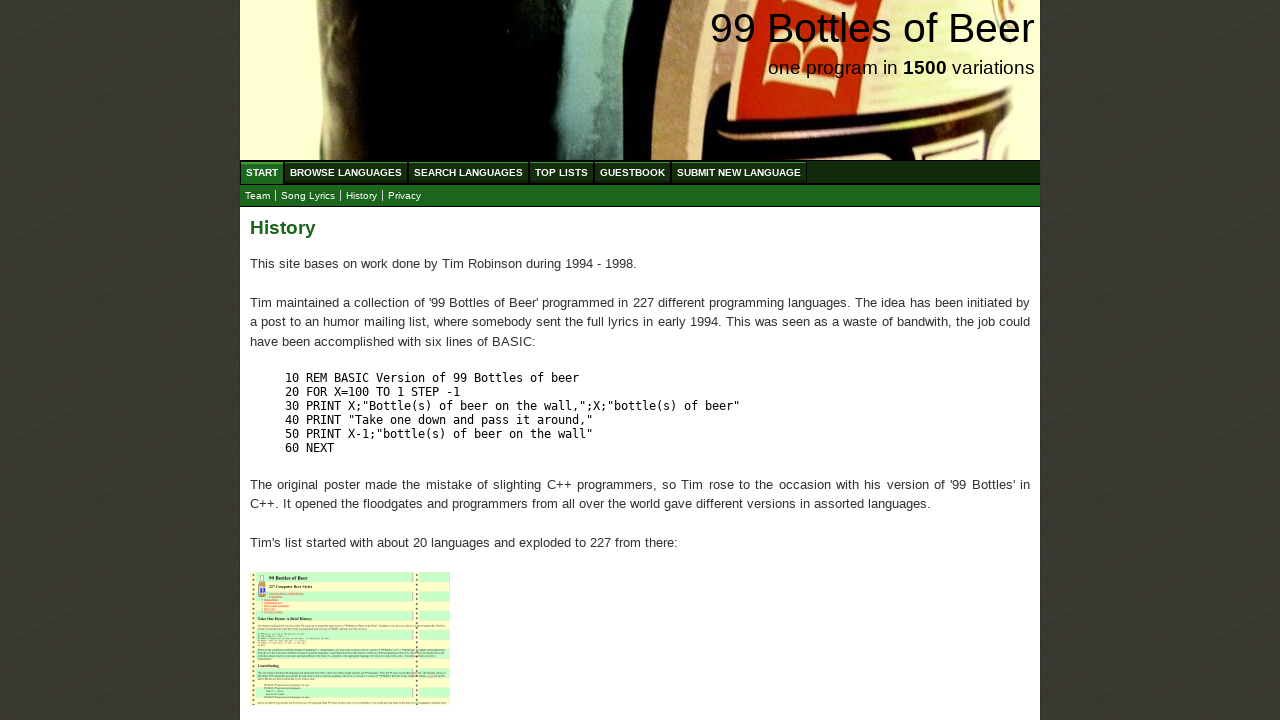